Tests closing a modal advertisement popup on a practice automation website by clicking the modal footer to dismiss it.

Starting URL: http://the-internet.herokuapp.com/entry_ad

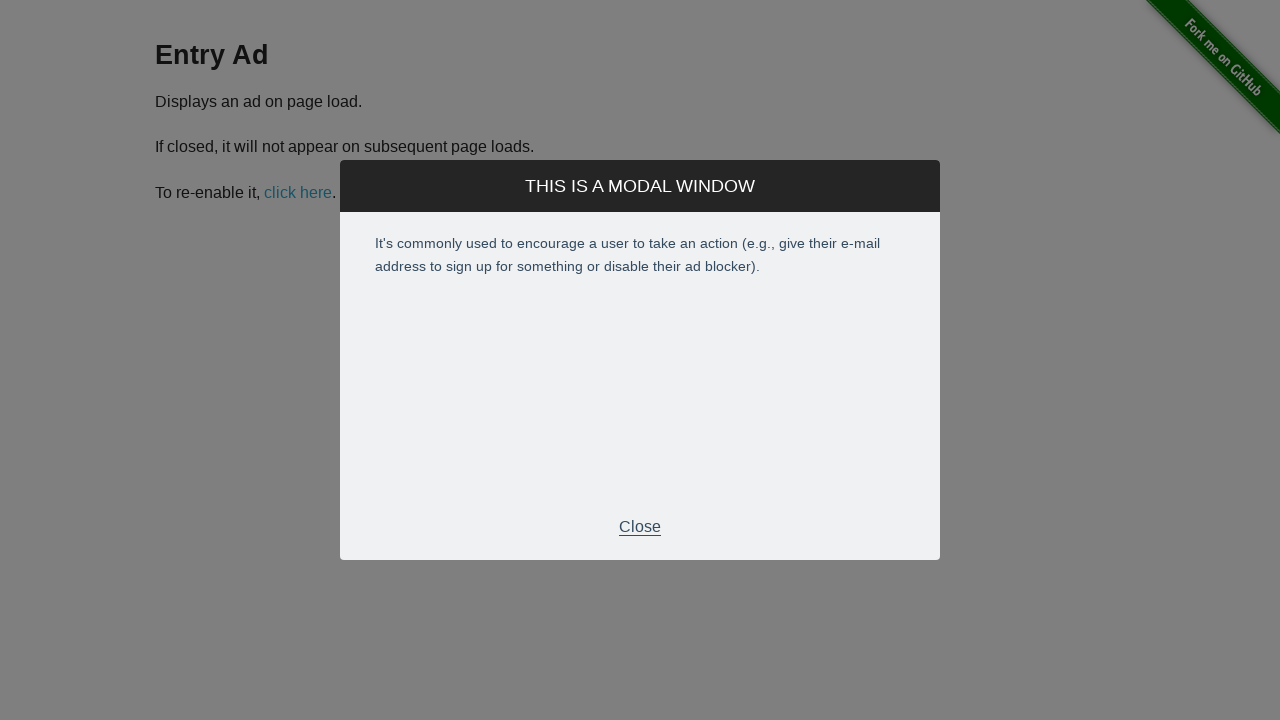

Modal advertisement popup appeared and became visible
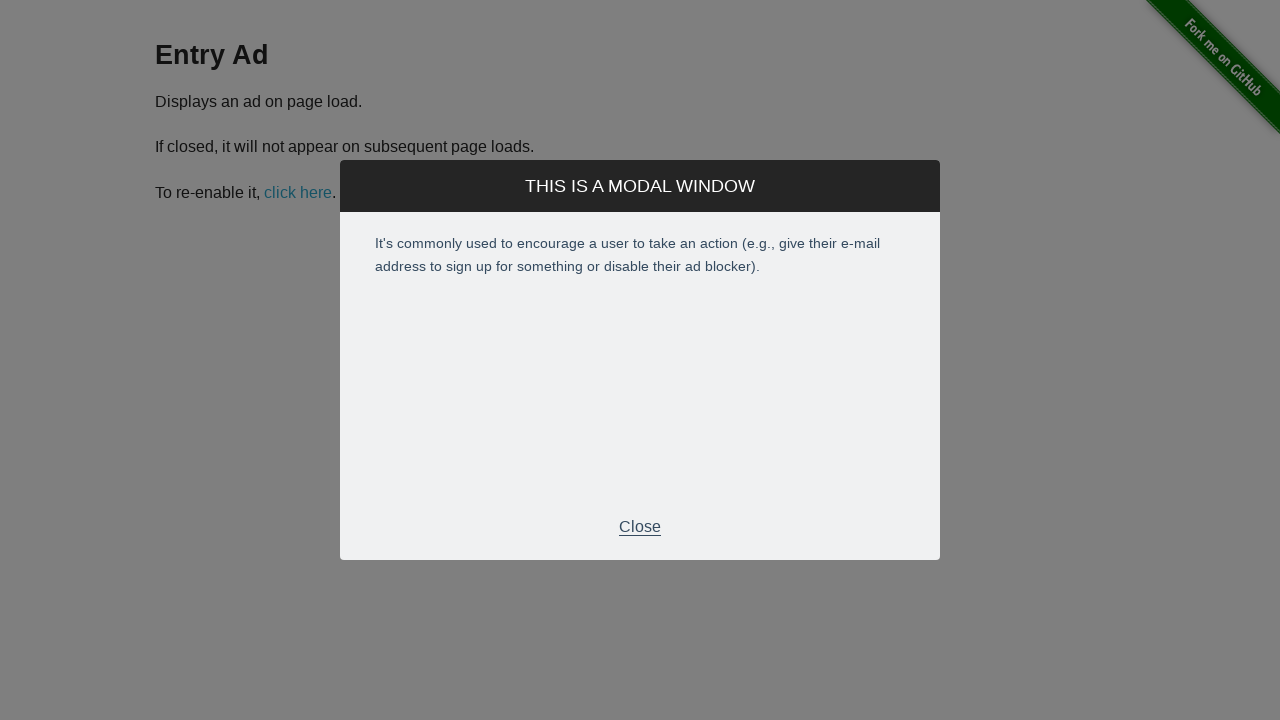

Clicked modal footer to dismiss the advertisement popup at (640, 527) on div.modal-footer
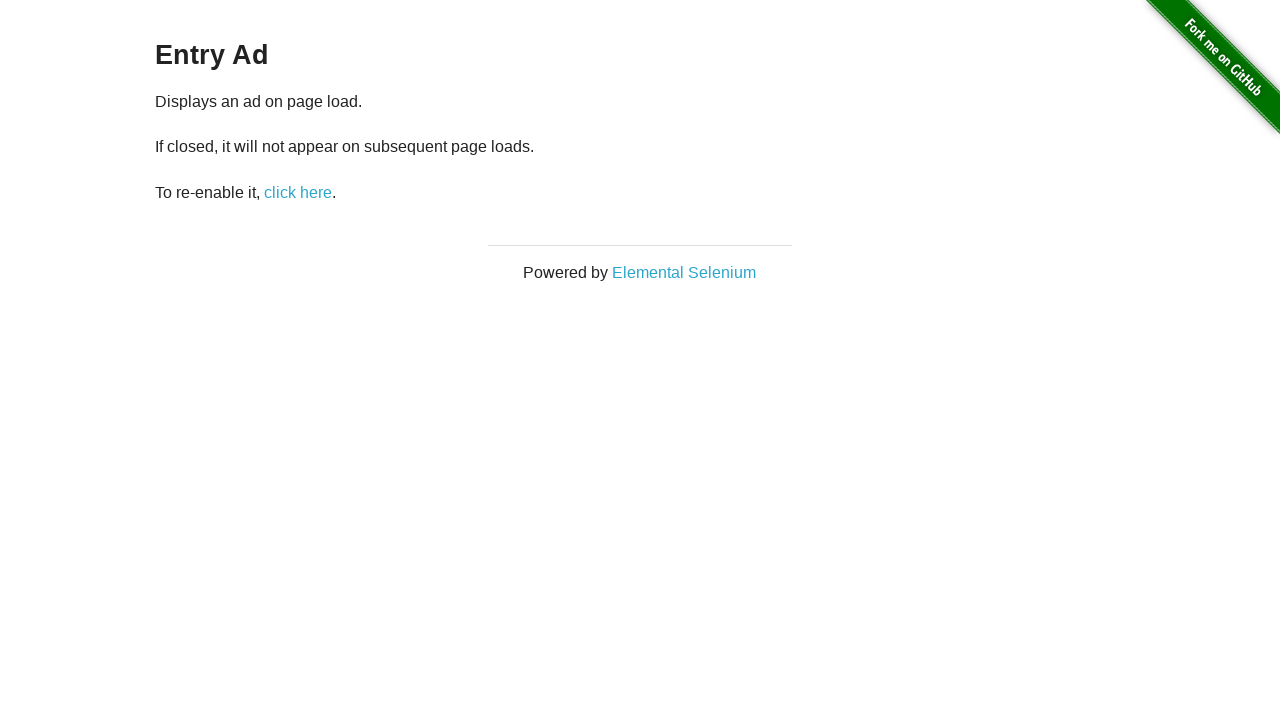

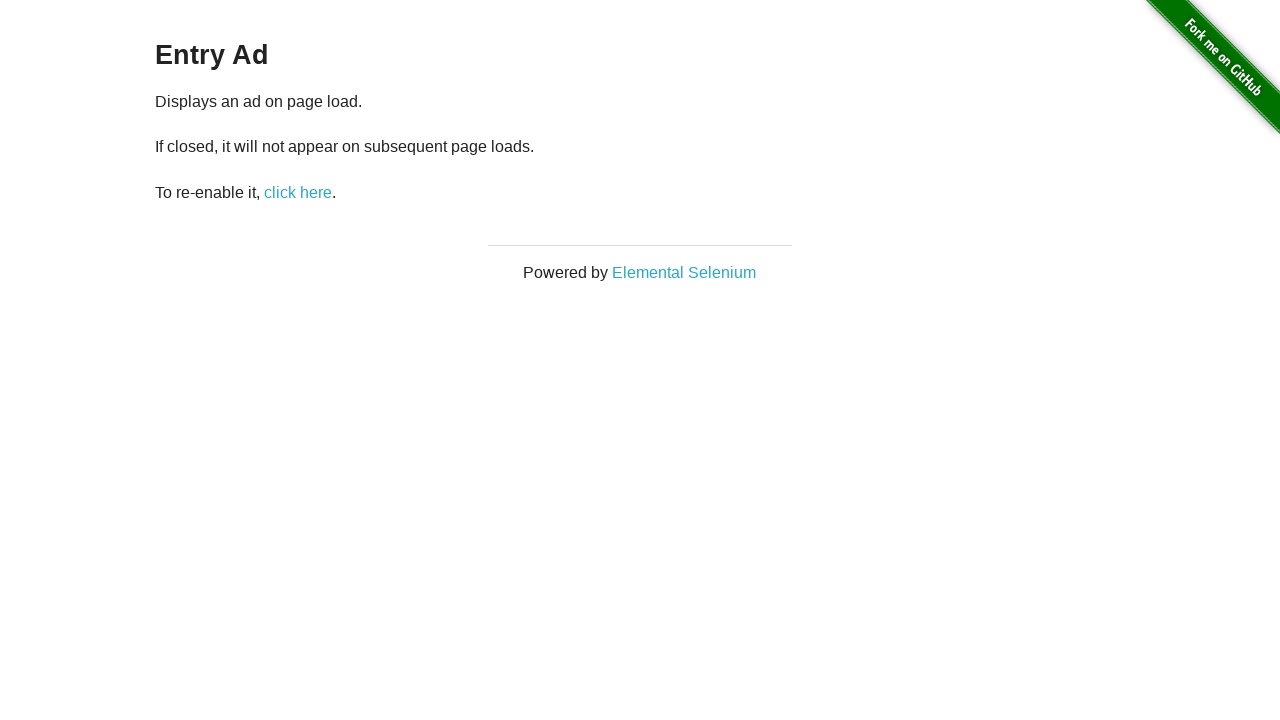